Selects all checkboxes on the sample testing page

Starting URL: https://artoftesting.com/samplesiteforselenium

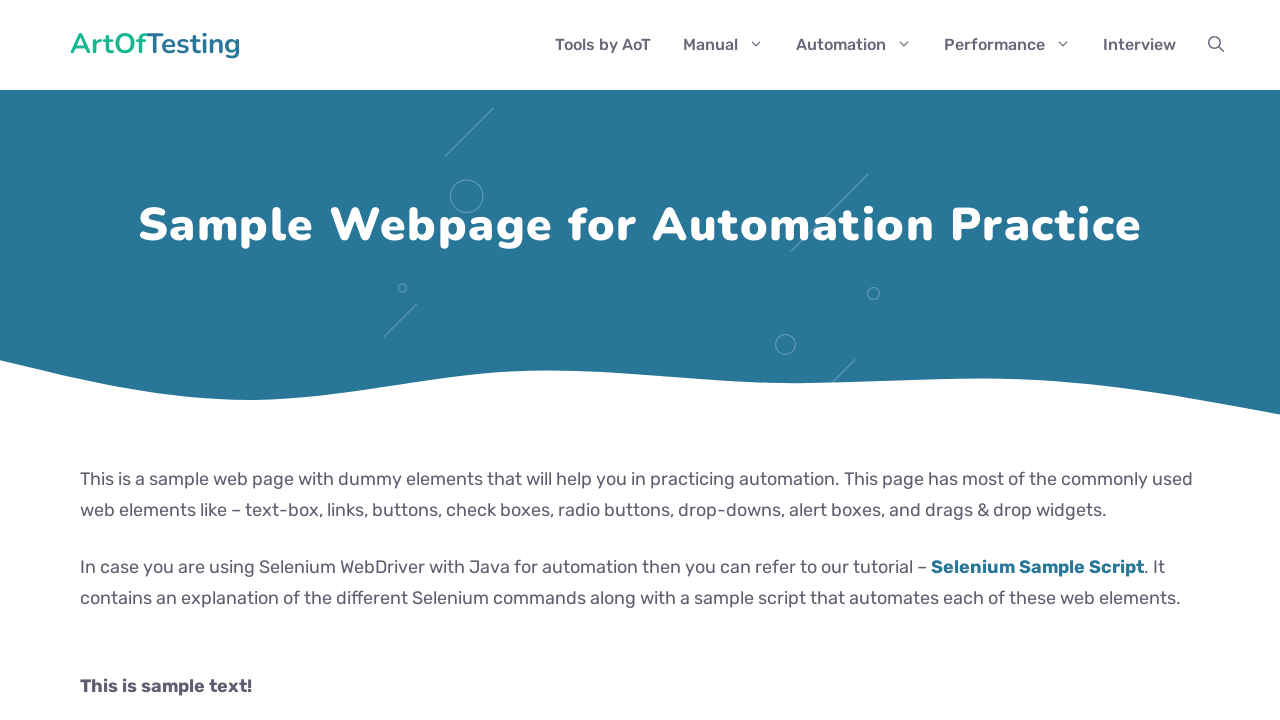

Navigated to sample testing page
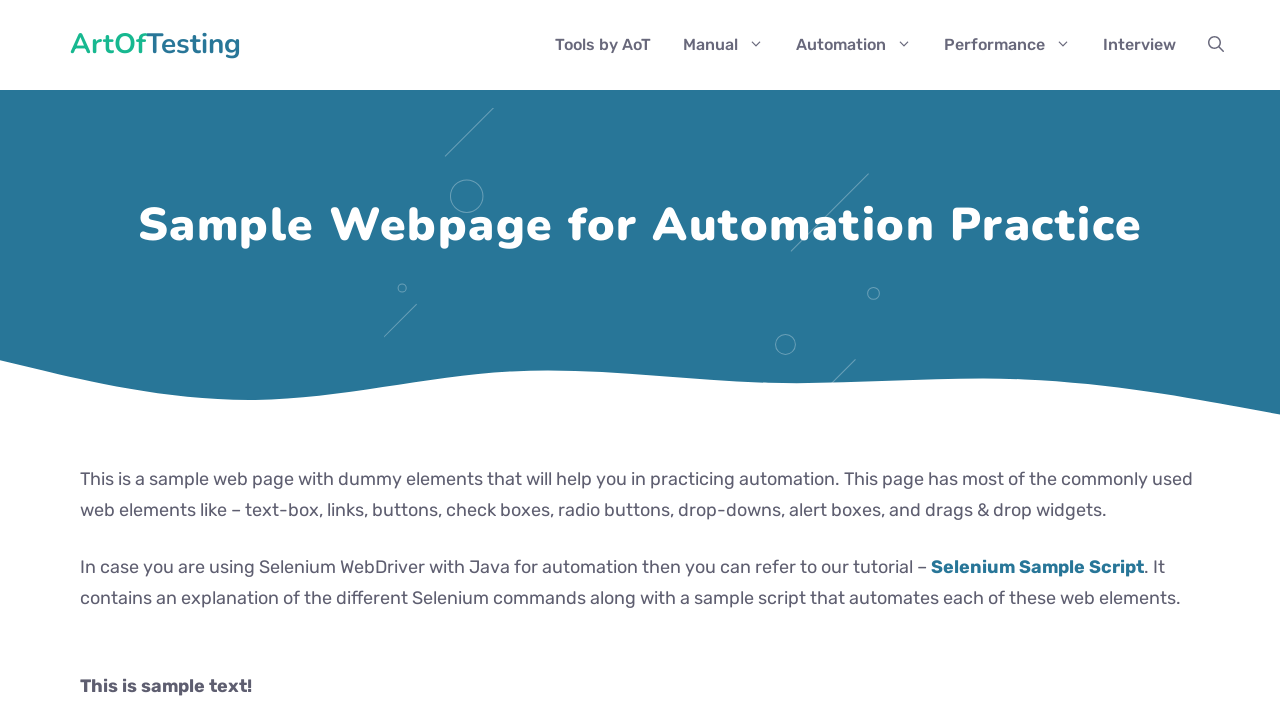

Located all checkboxes on the page
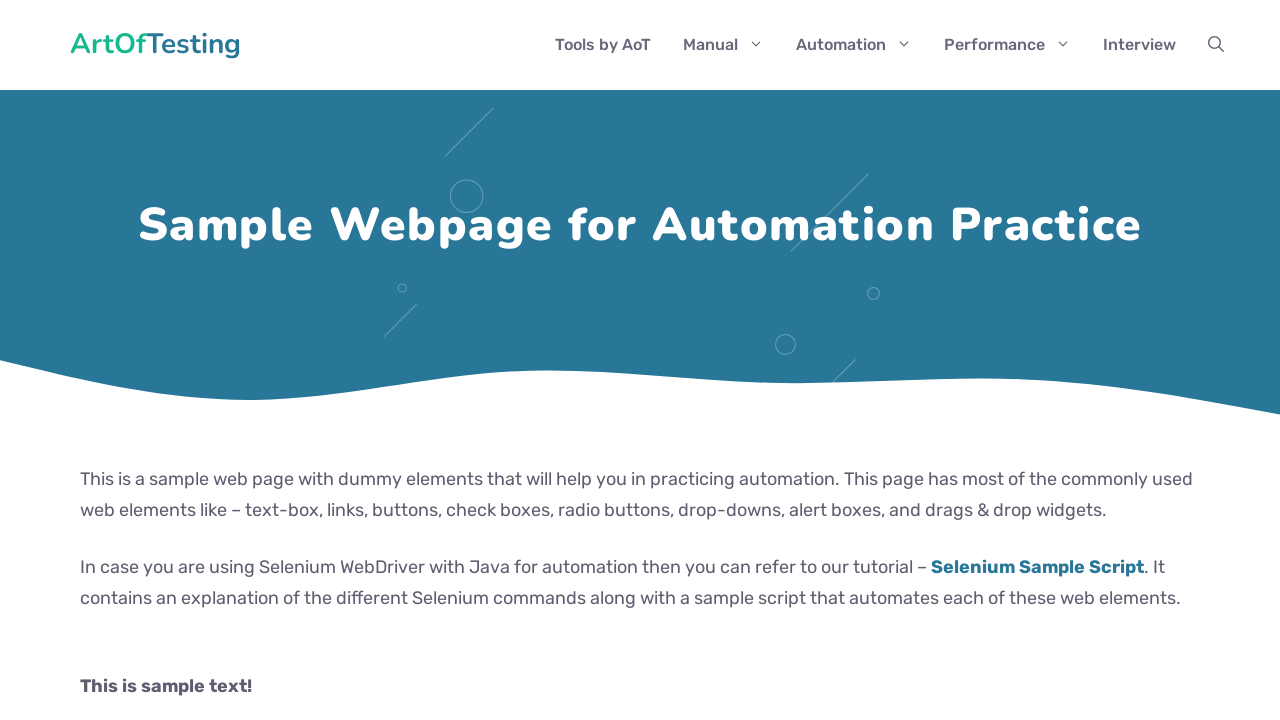

Clicked a checkbox to select it at (86, 360) on xpath=//input[@type='checkbox'] >> nth=0
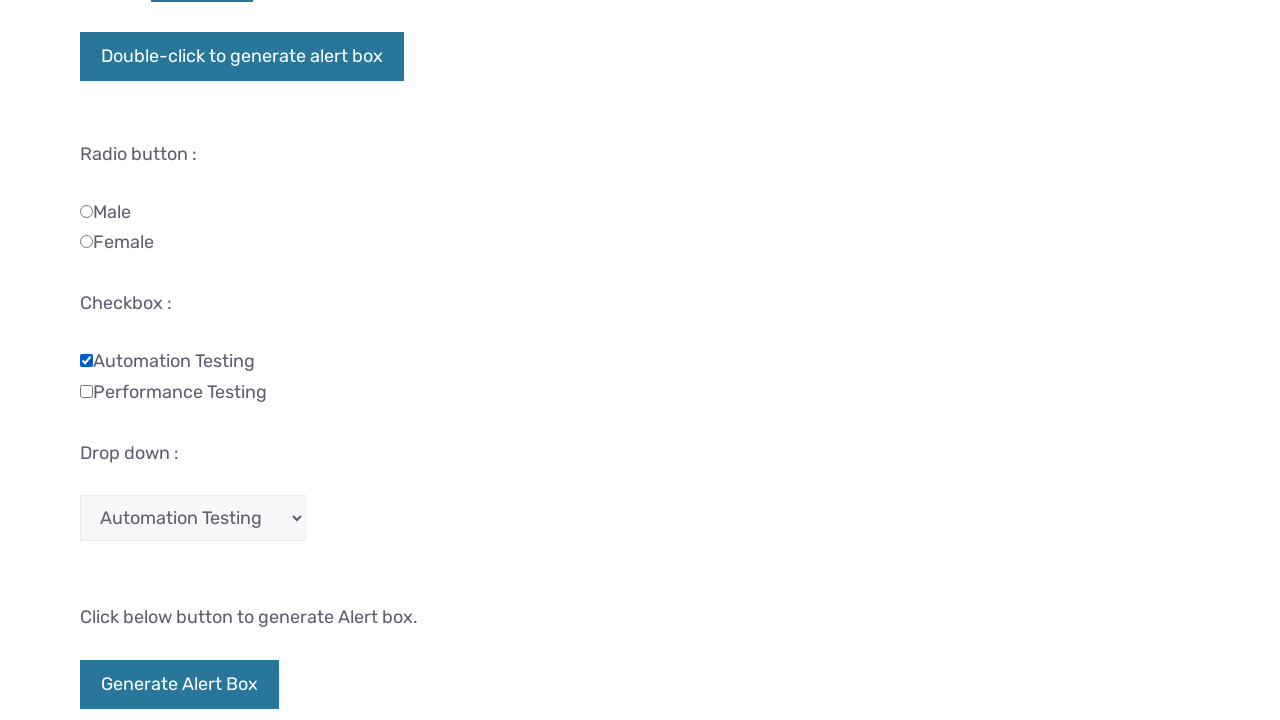

Clicked a checkbox to select it at (86, 391) on xpath=//input[@type='checkbox'] >> nth=1
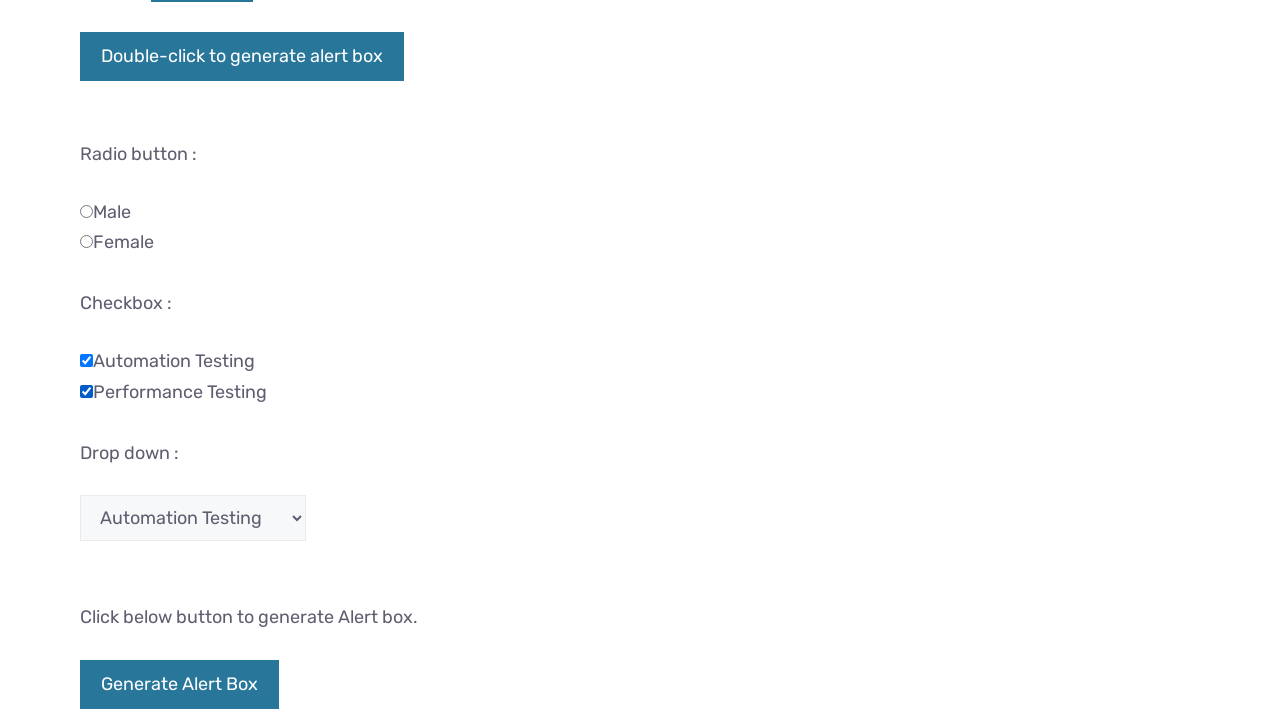

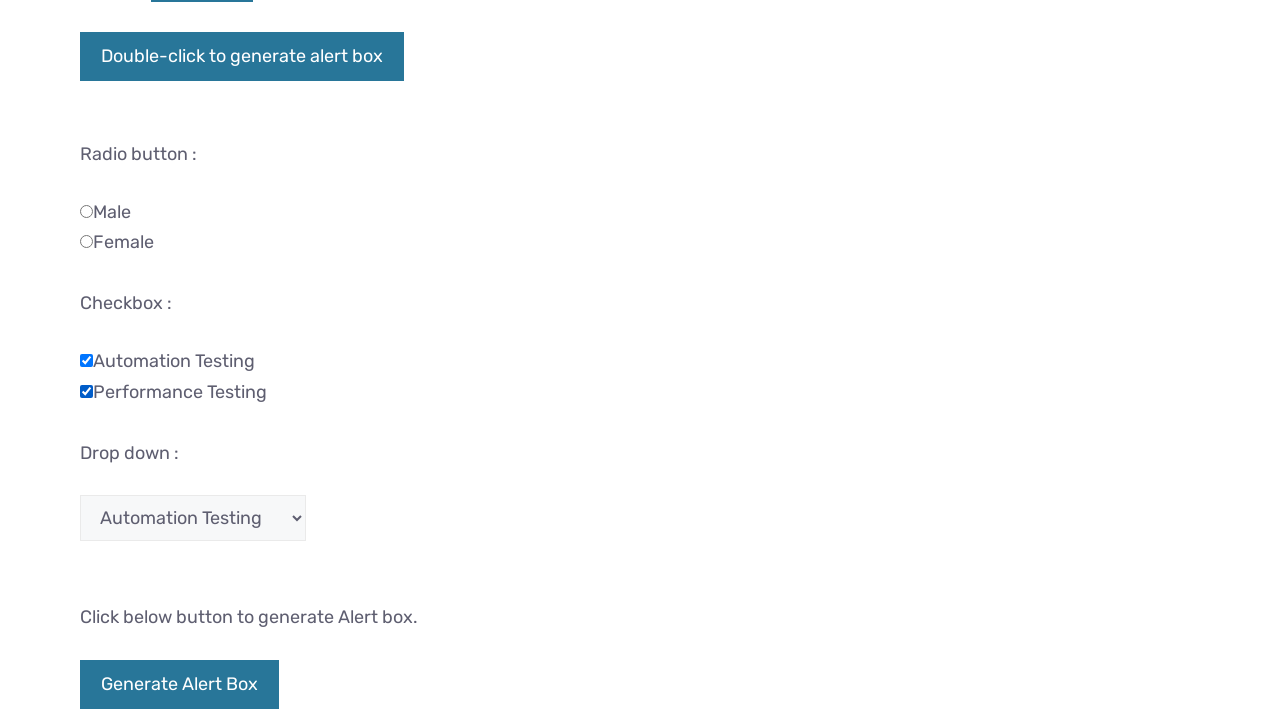